Demonstrates various Selenium locator strategies by interacting with form elements on a test automation practice page

Starting URL: https://testautomationpractice.blogspot.com/

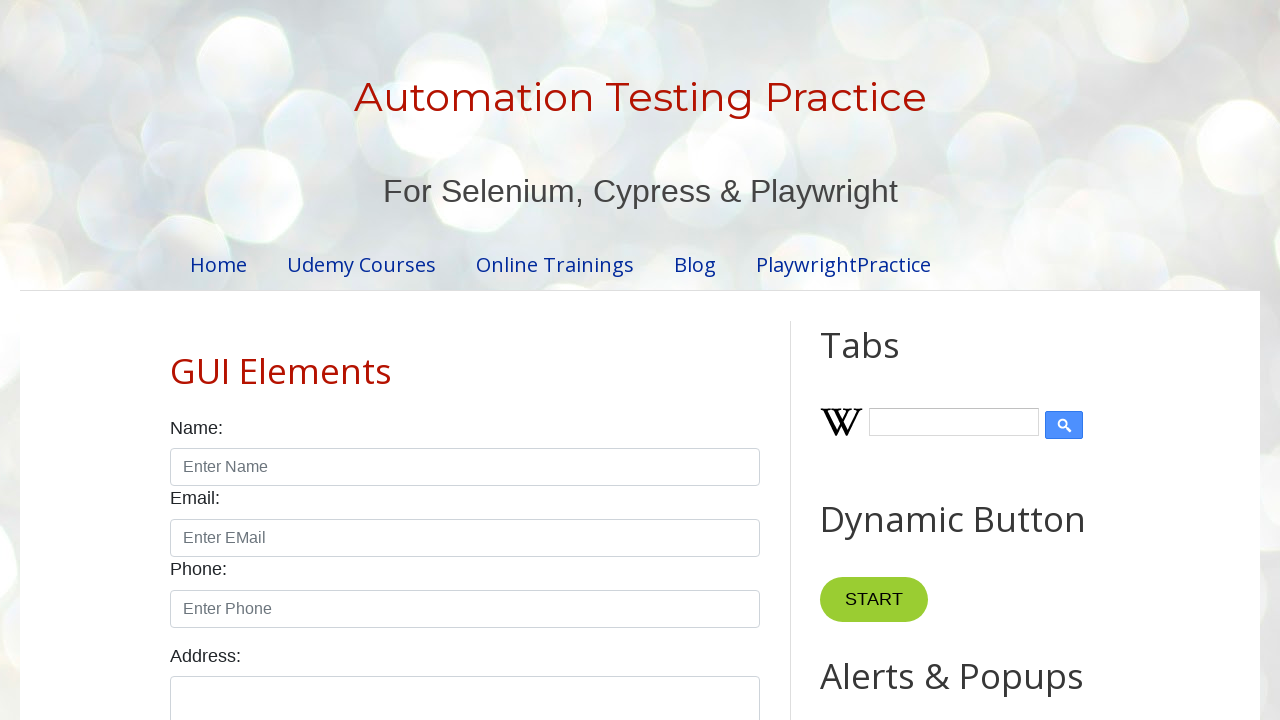

Clicked male radio button using ID locator at (176, 360) on #male
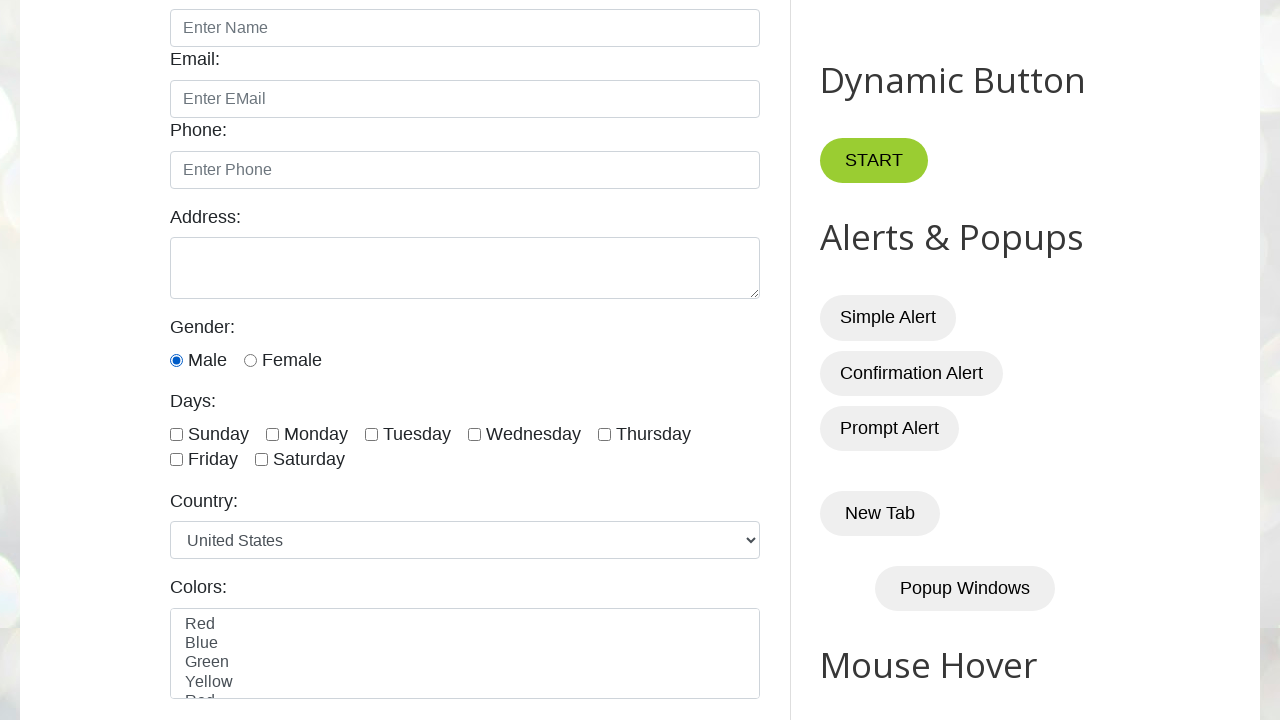

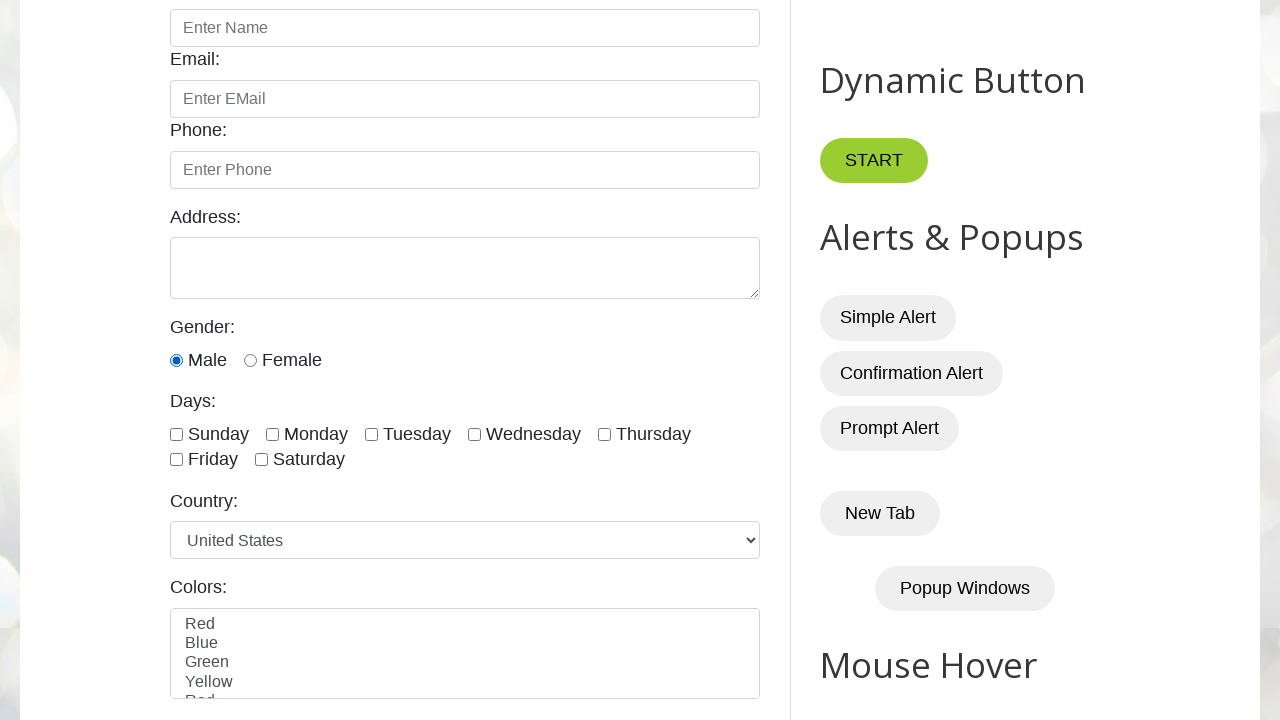